Verifies that the GeeksforGeeks homepage loads with the correct title

Starting URL: https://www.geeksforgeeks.org/

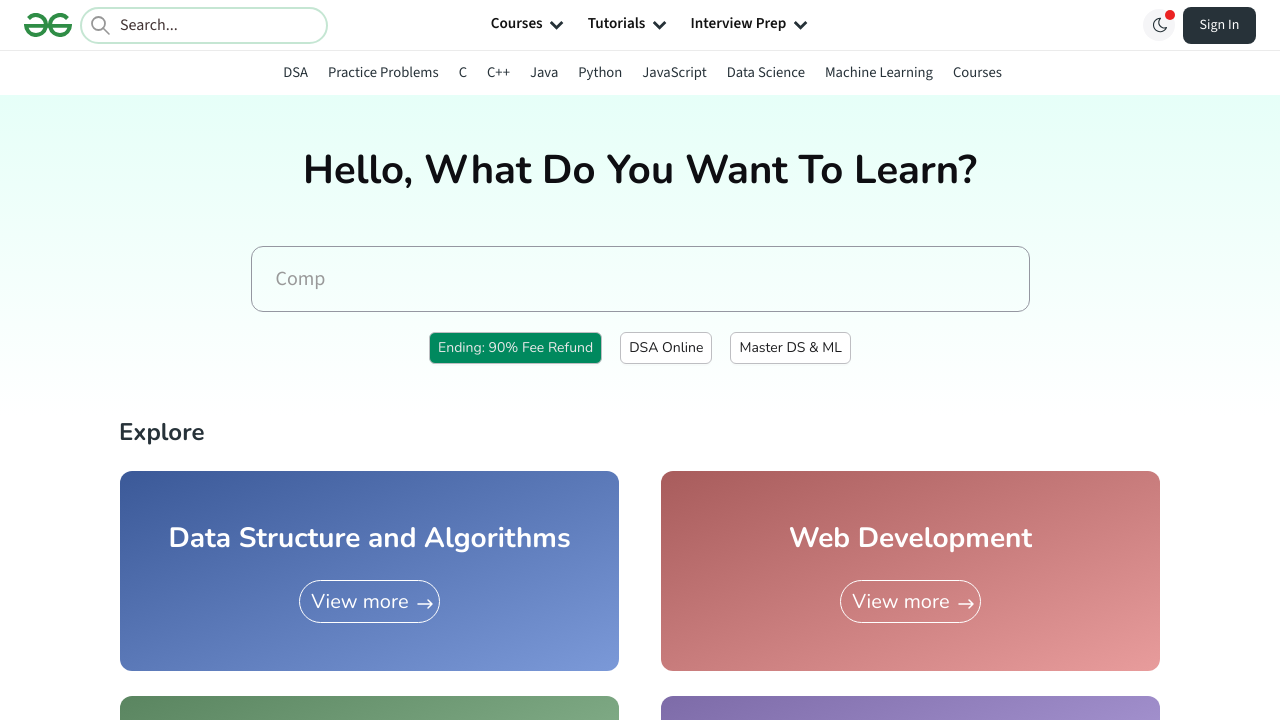

Waited for page to reach domcontentloaded state
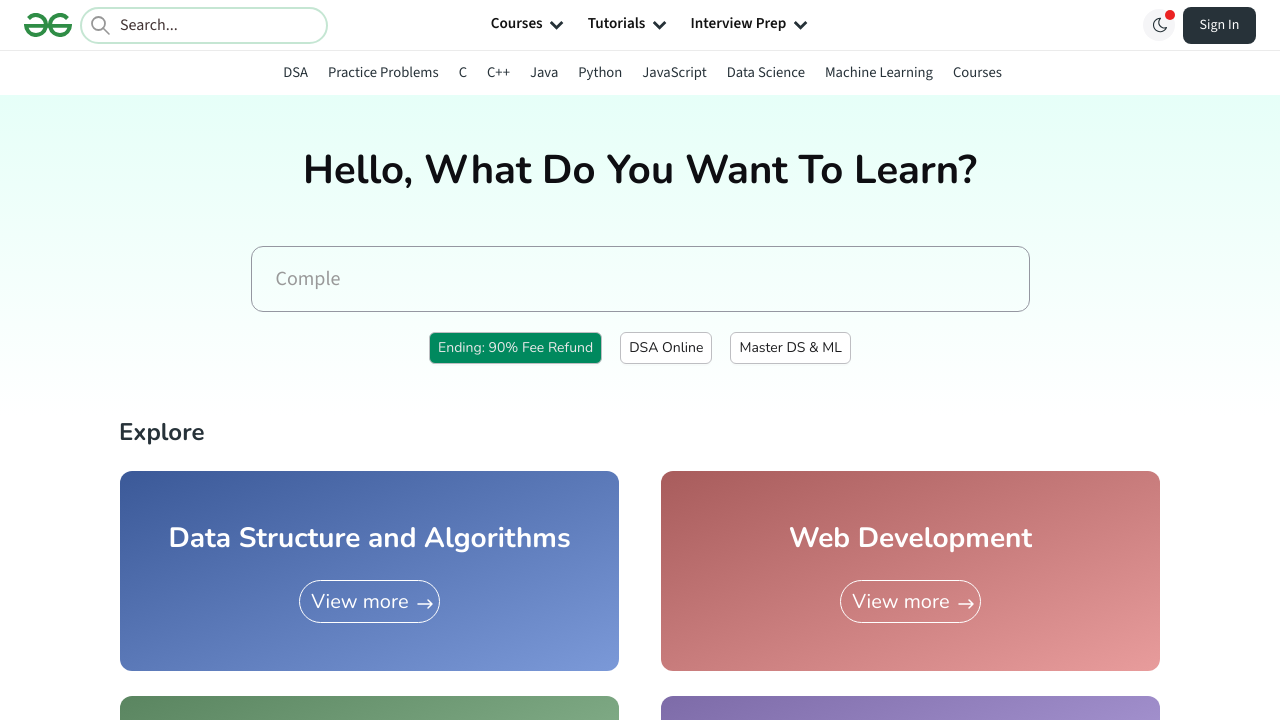

Retrieved page title: GeeksforGeeks | Your All-in-One Learning Portal
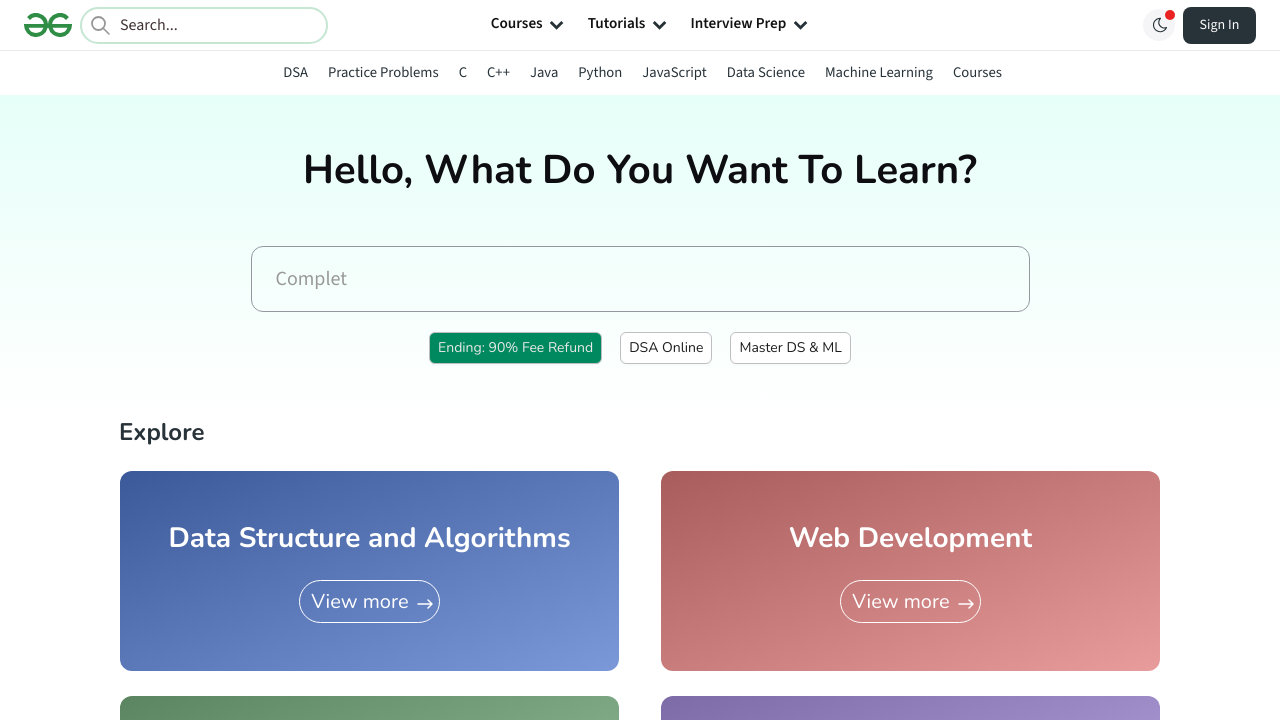

Verified page title contains expected text
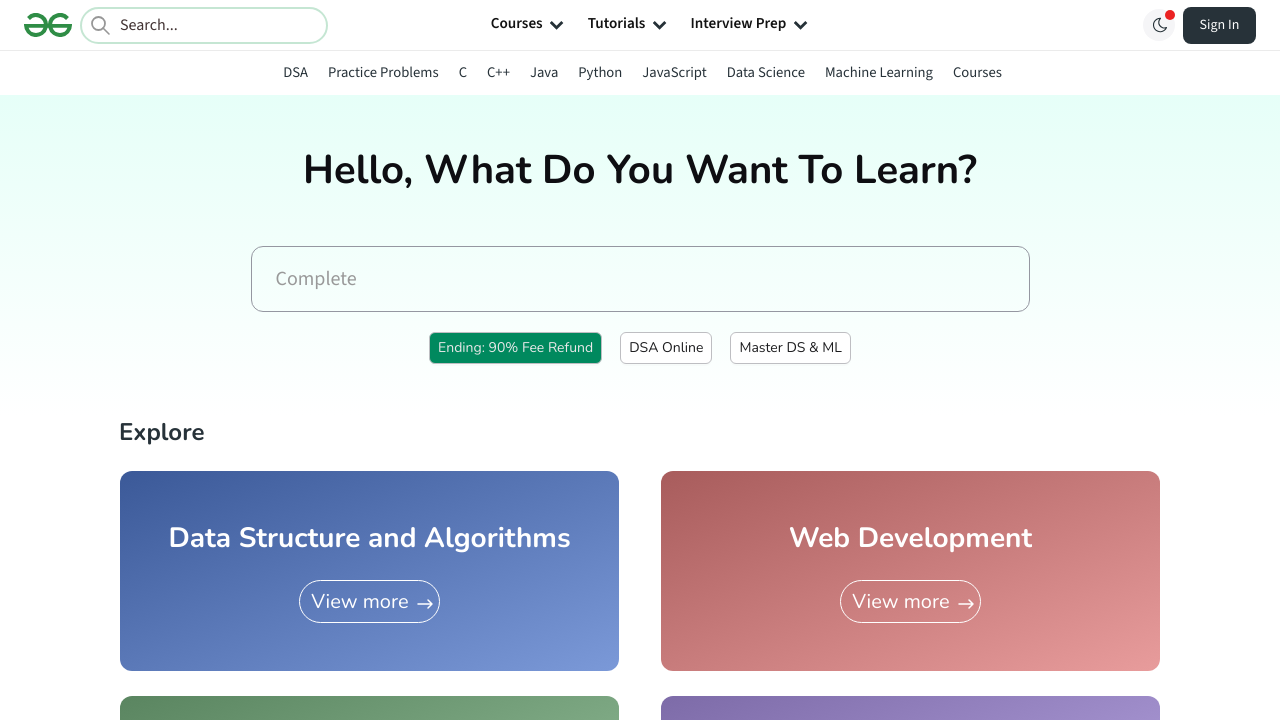

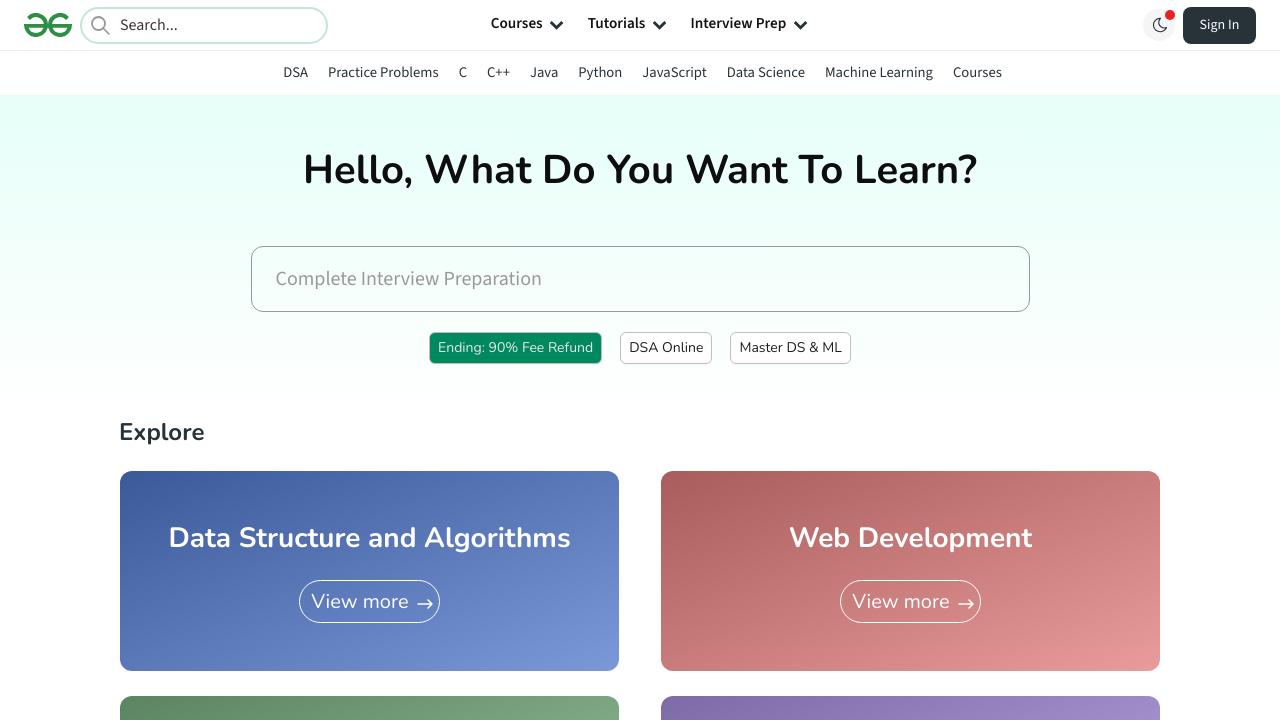